Navigates to a dashboard, clicks through menu items to reach a checkbox page, and verifies various element properties and page attributes

Starting URL: https://leafground.com/dashboard.xhtml

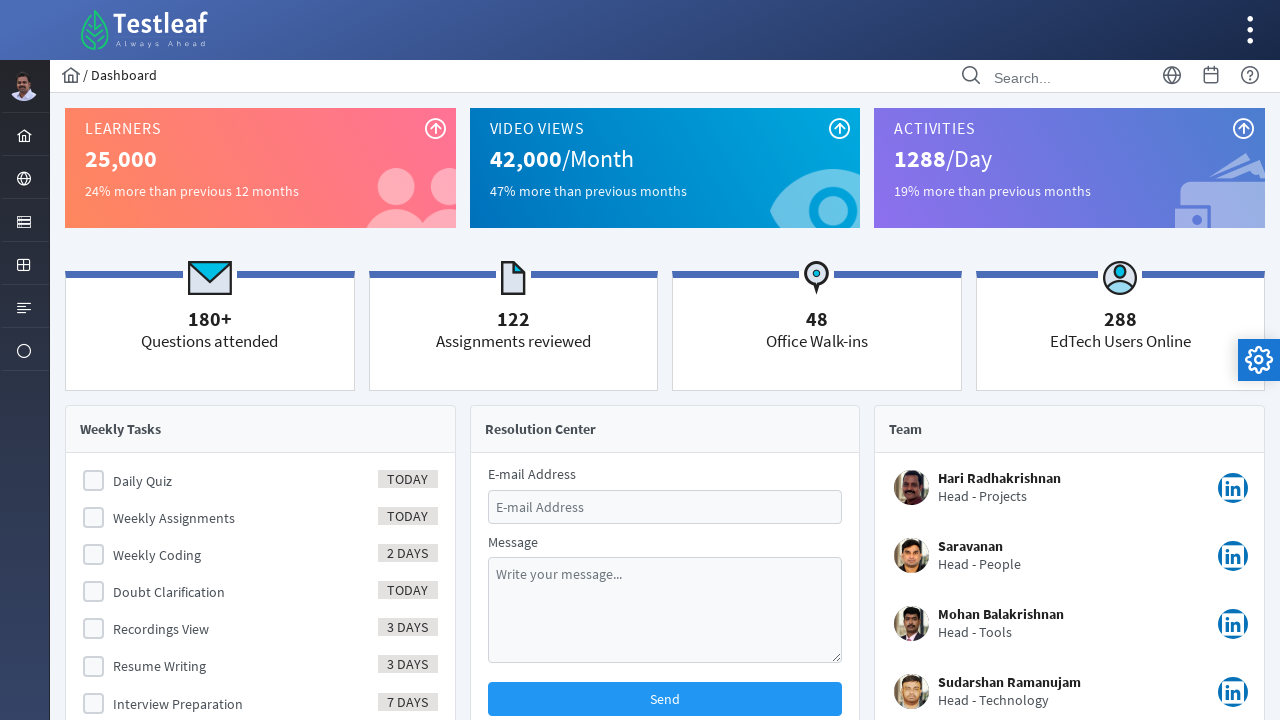

Navigated to dashboard at https://leafground.com/dashboard.xhtml
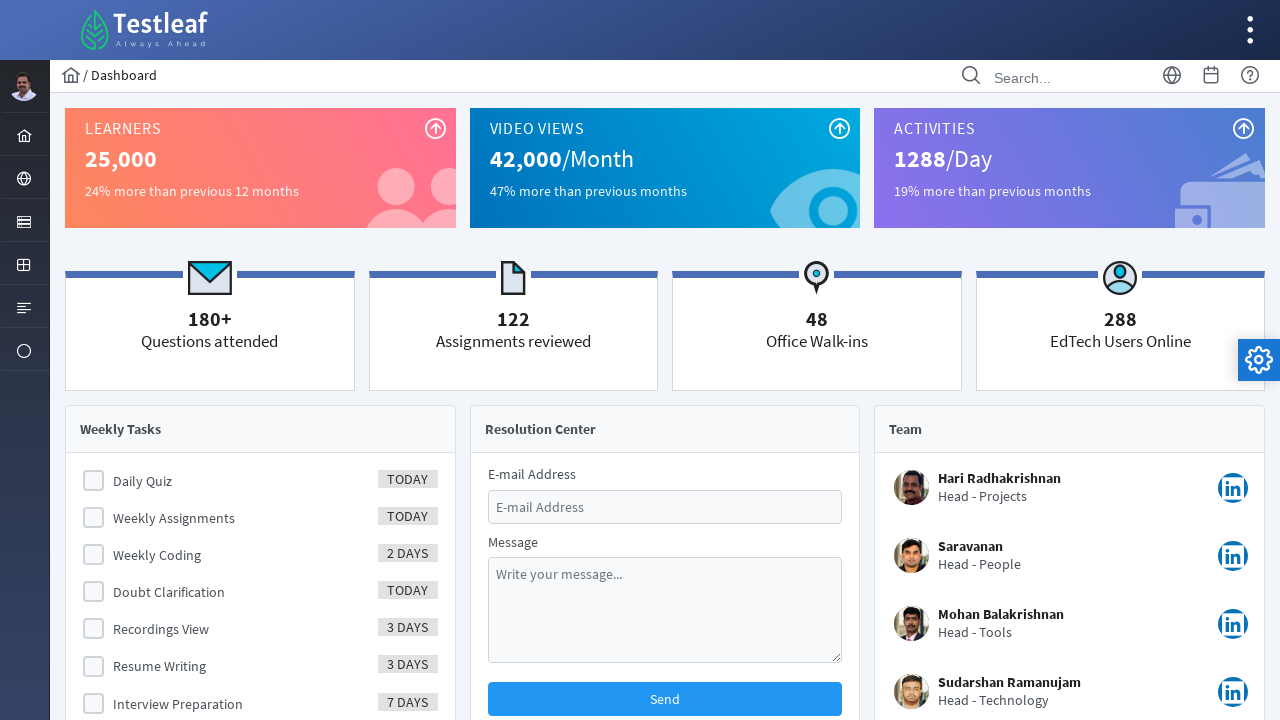

Clicked menu item to expand it at (24, 220) on xpath=//*[@id='menuform:j_idt40']
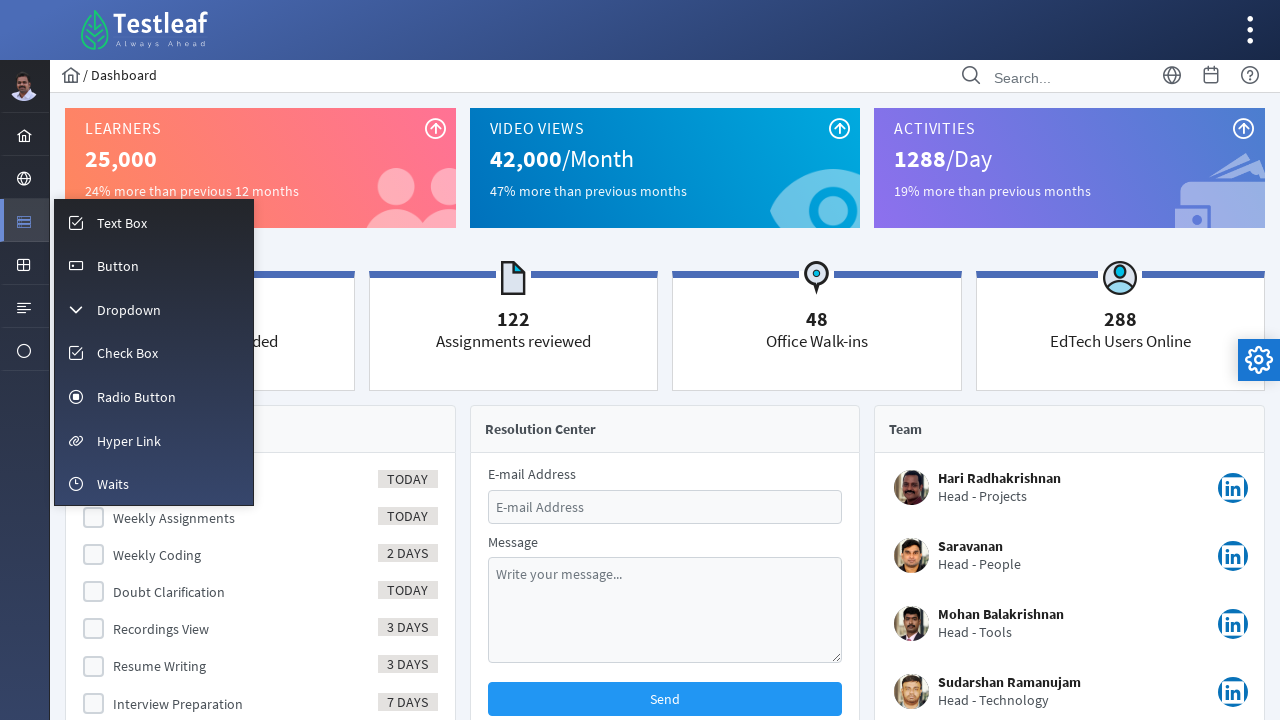

Clicked checkbox menu option at (154, 353) on xpath=//*[@id='menuform:m_checkbox']
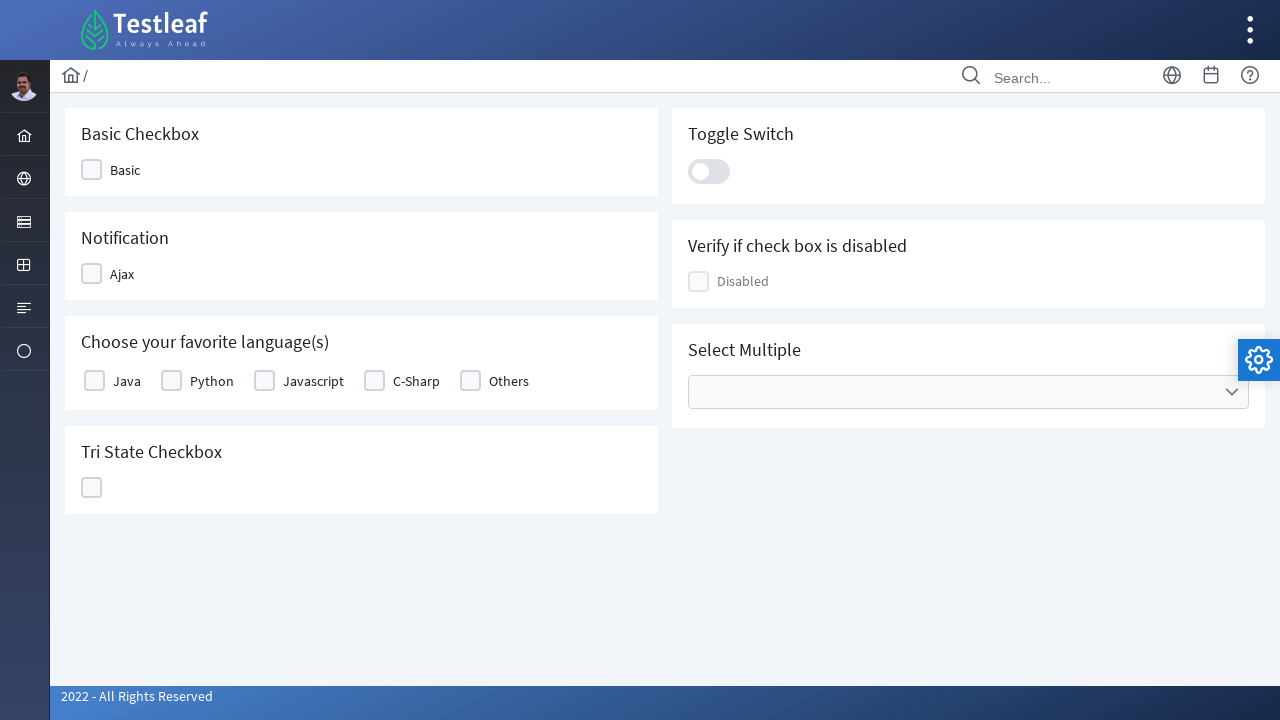

Checkbox page loaded and element appeared
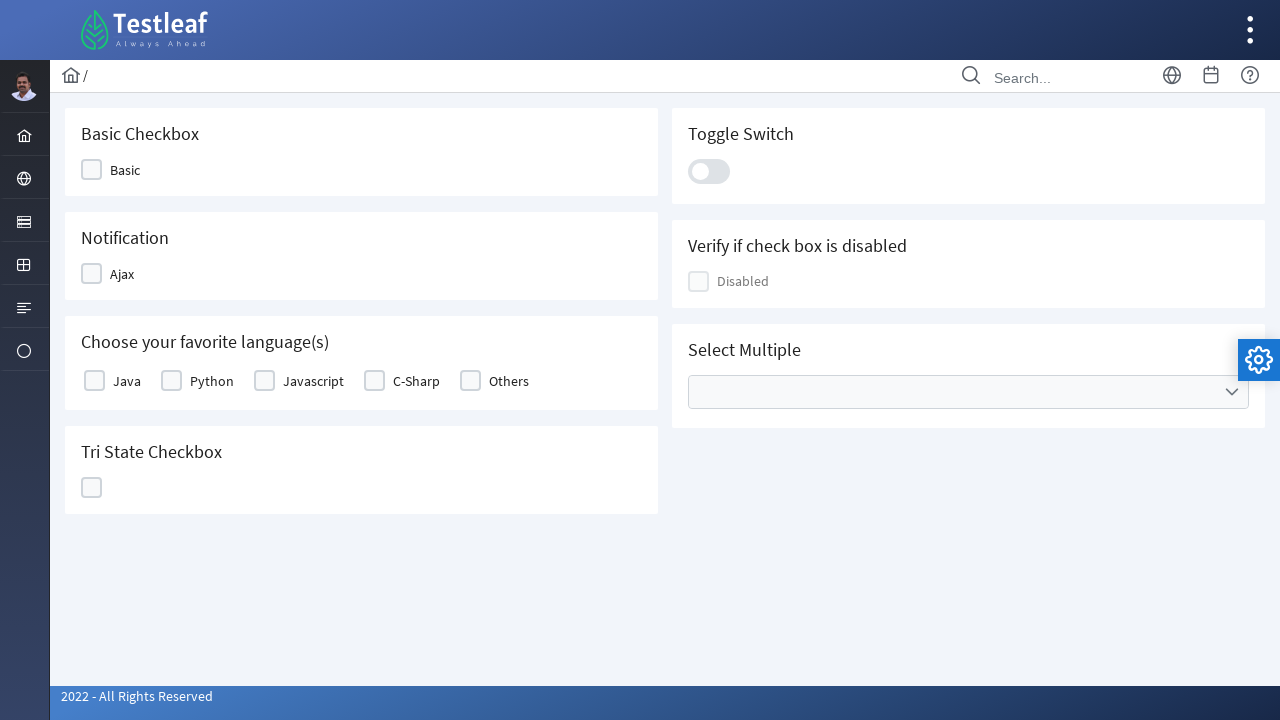

Verified checkbox element is visible: True
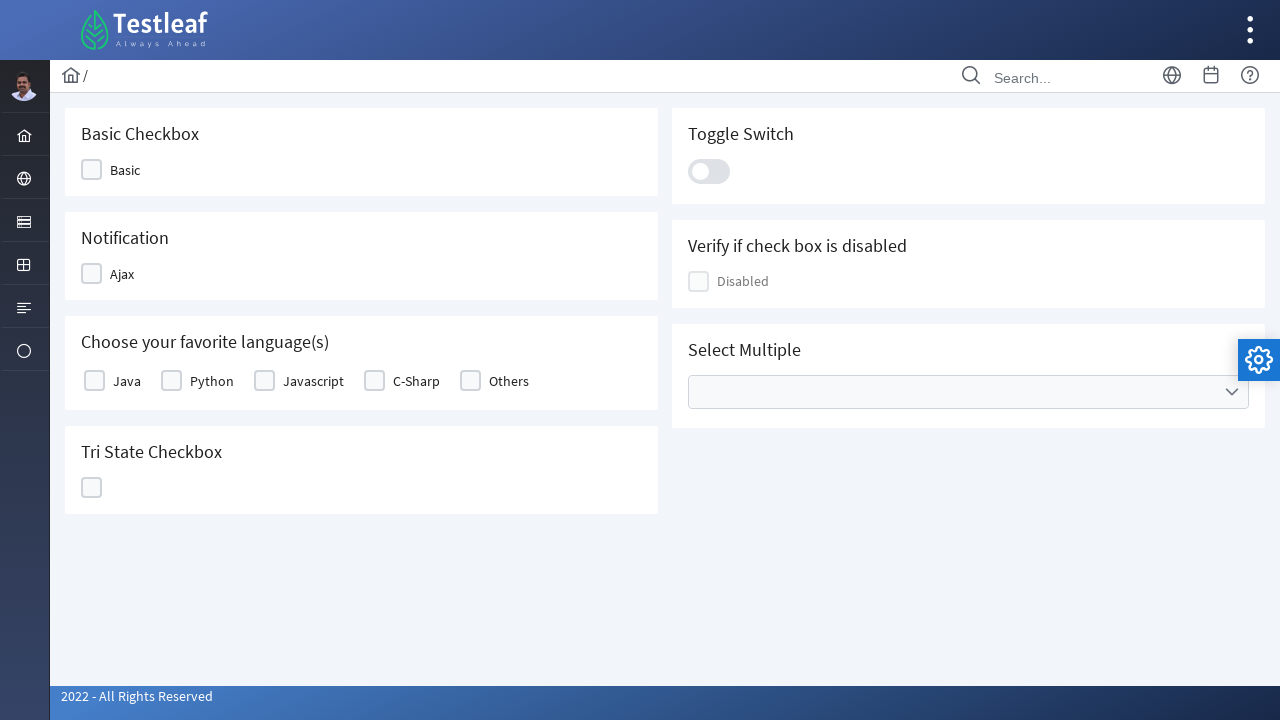

Verified checkbox element is enabled: True
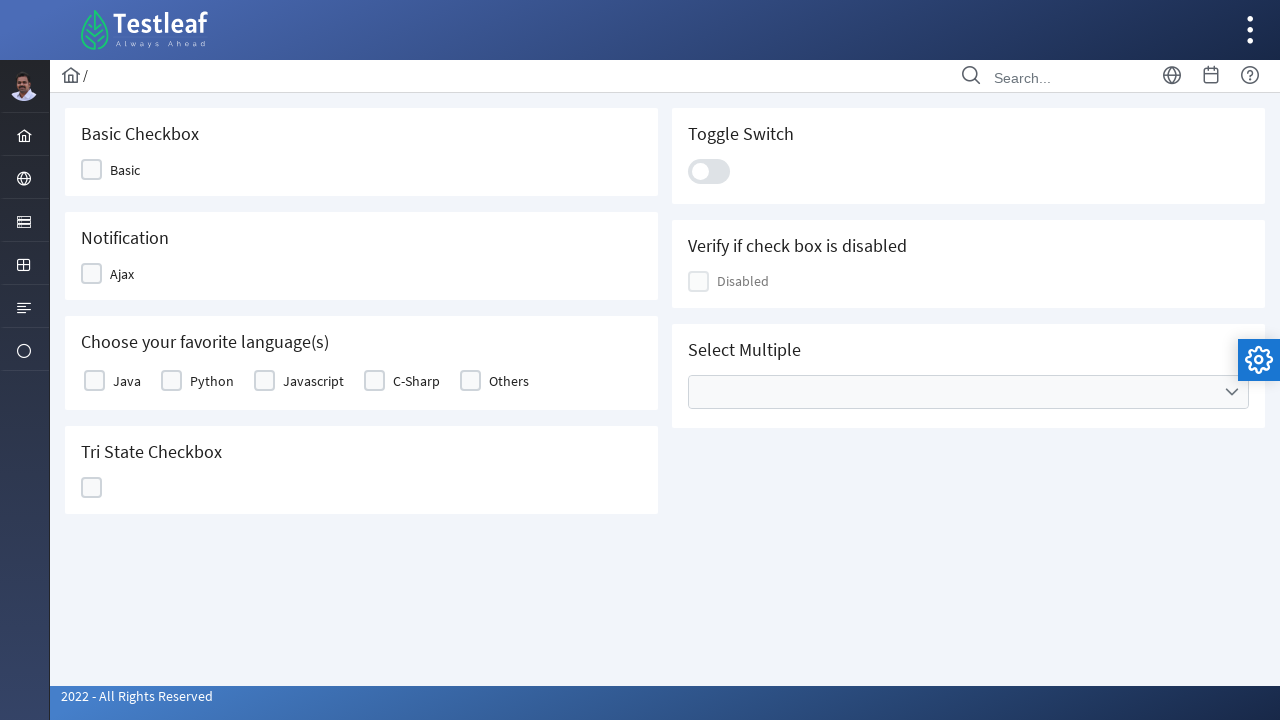

Retrieved element class attribute: ui-chkbox-box ui-widget ui-corner-all ui-state-default ui-state-disabled ui-state-disabled
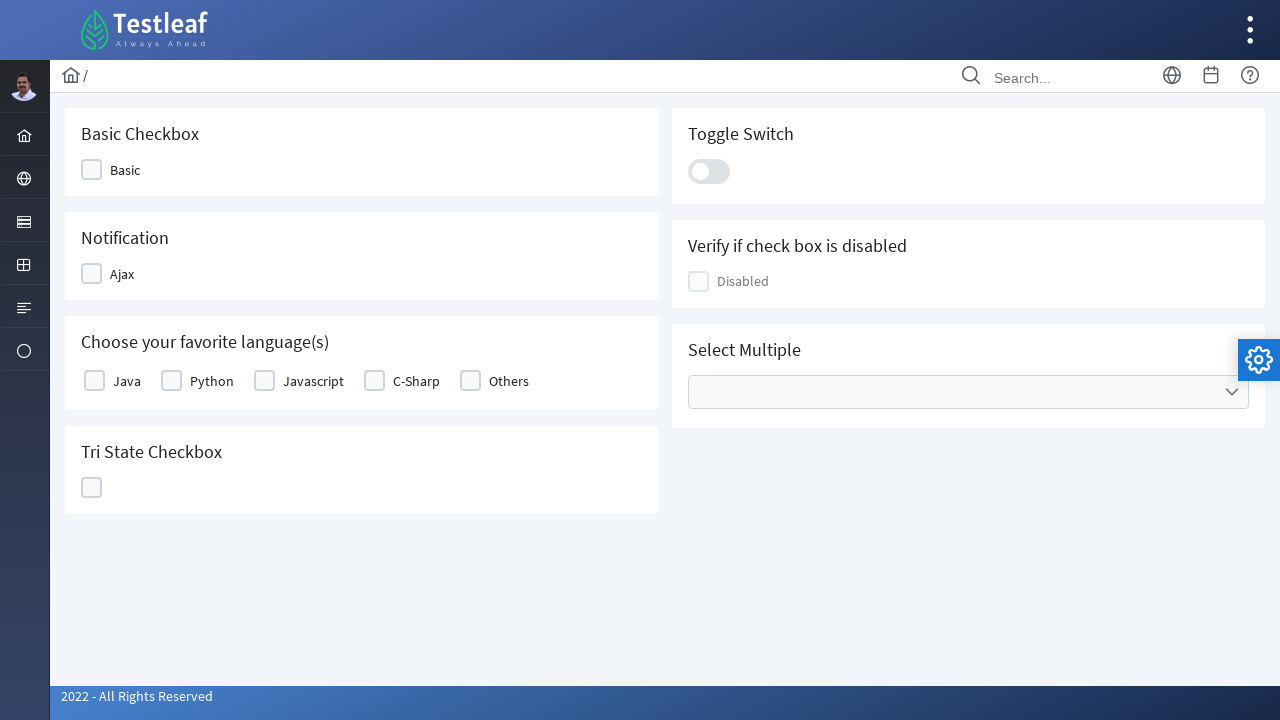

Retrieved first heading text: Basic Checkbox
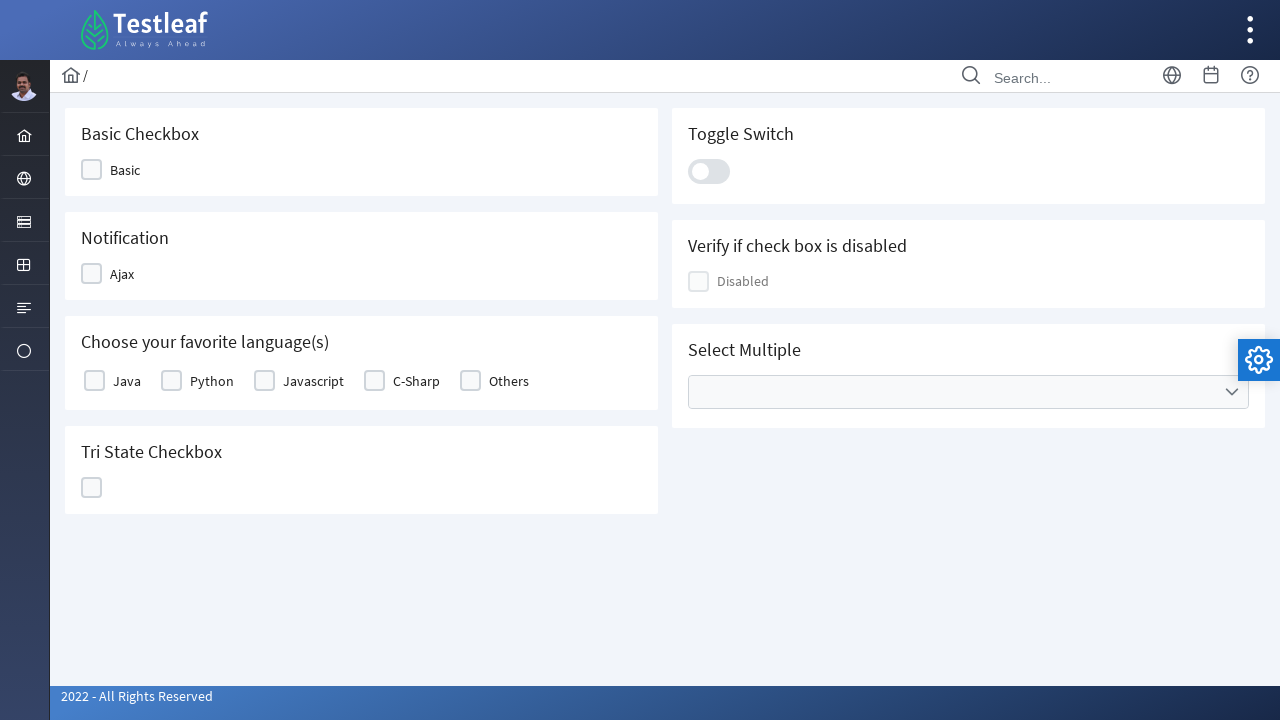

Retrieved all heading elements, found 7 headings
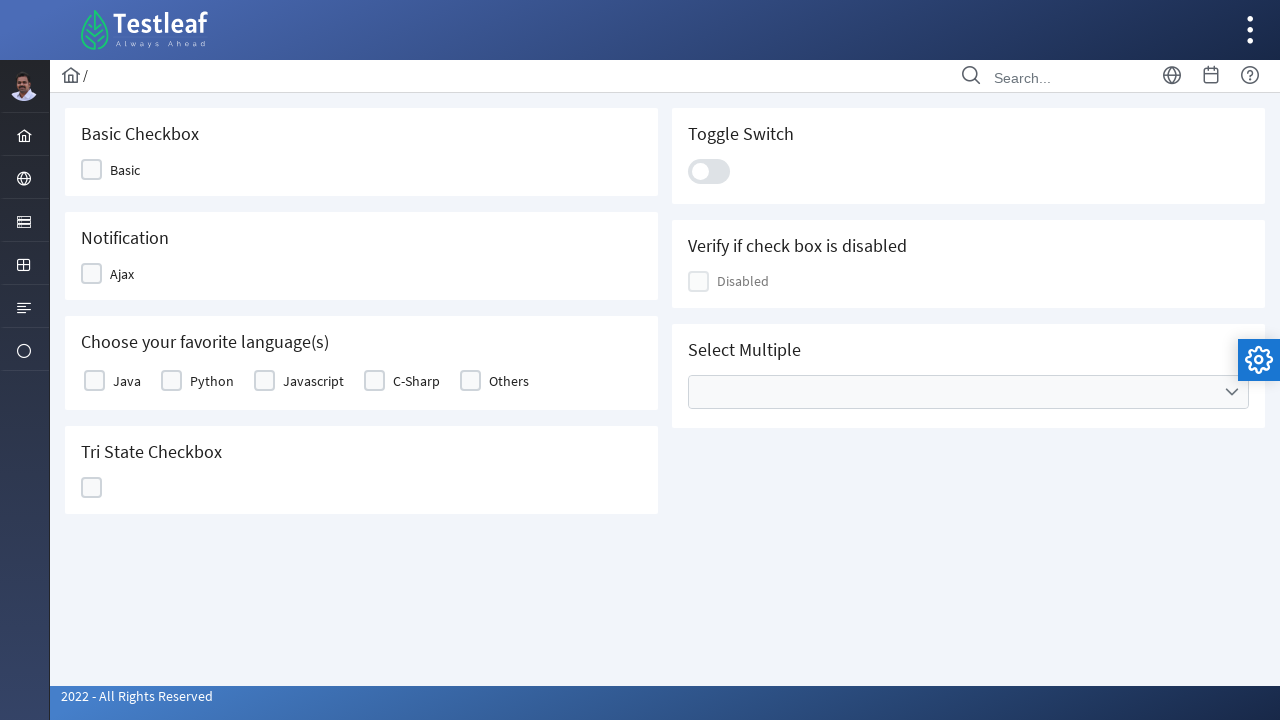

Retrieved heading text: Basic Checkbox
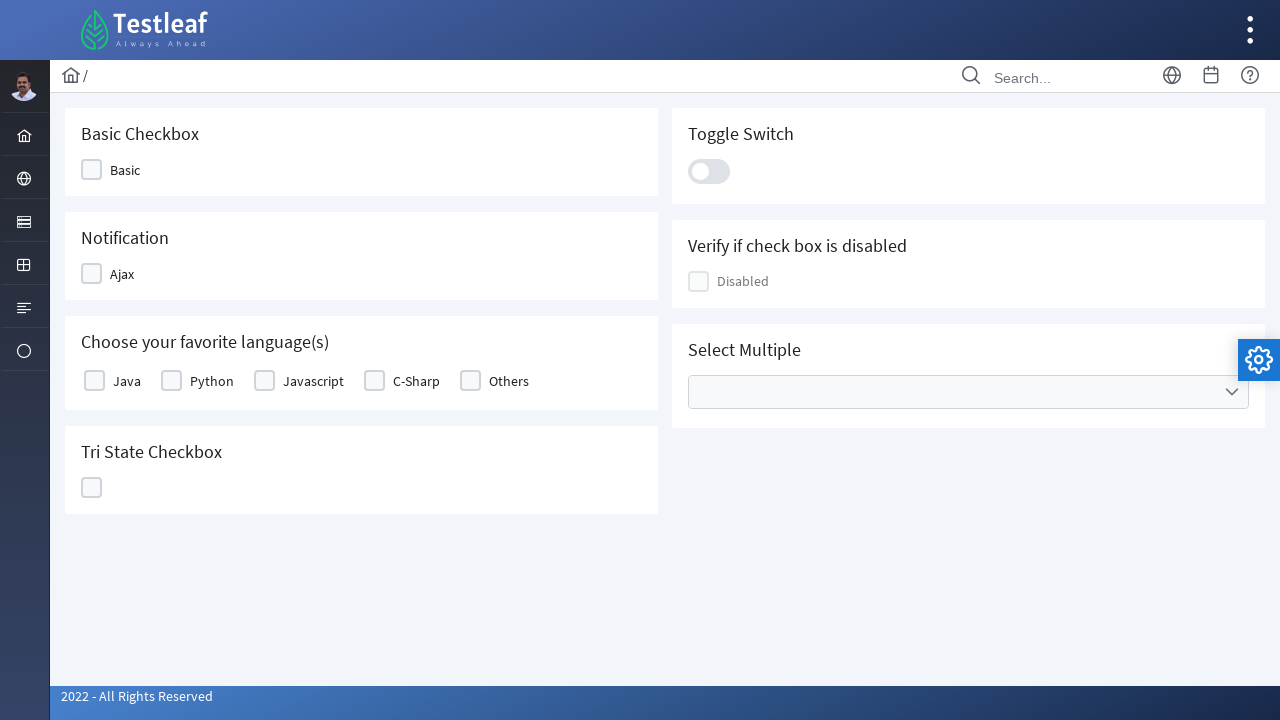

Retrieved heading text: Notification
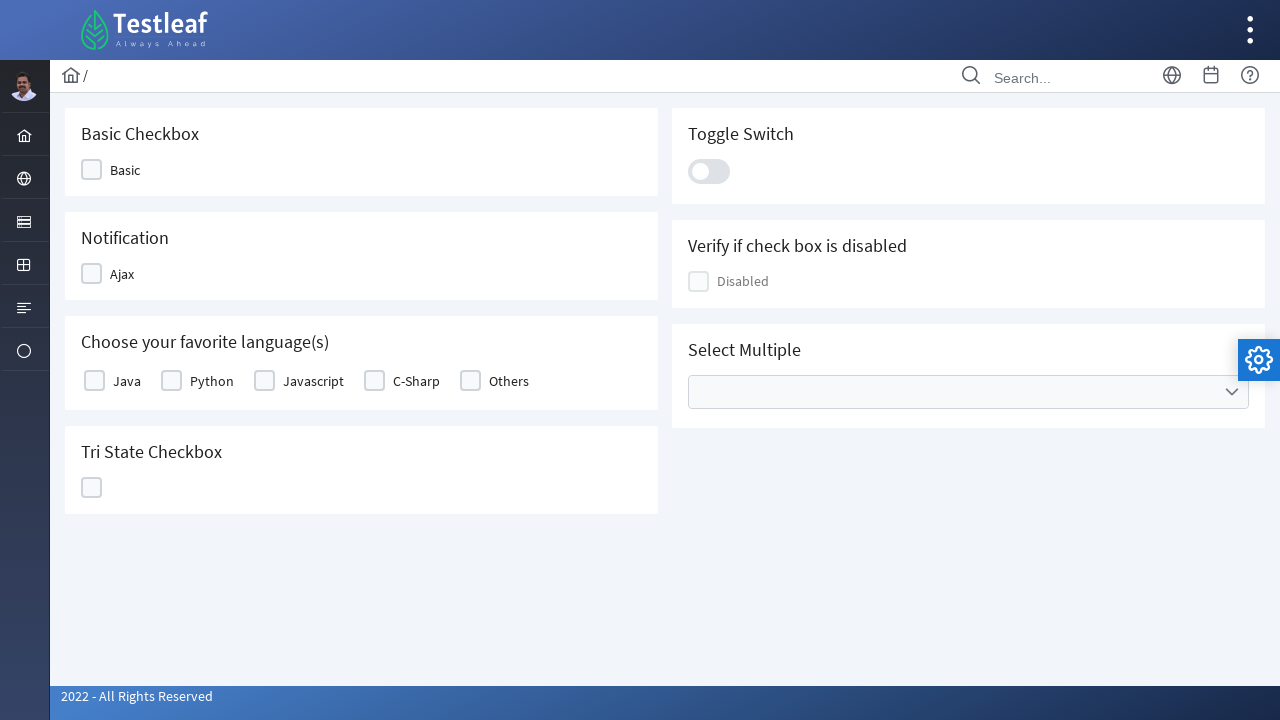

Retrieved heading text: Choose your favorite language(s)
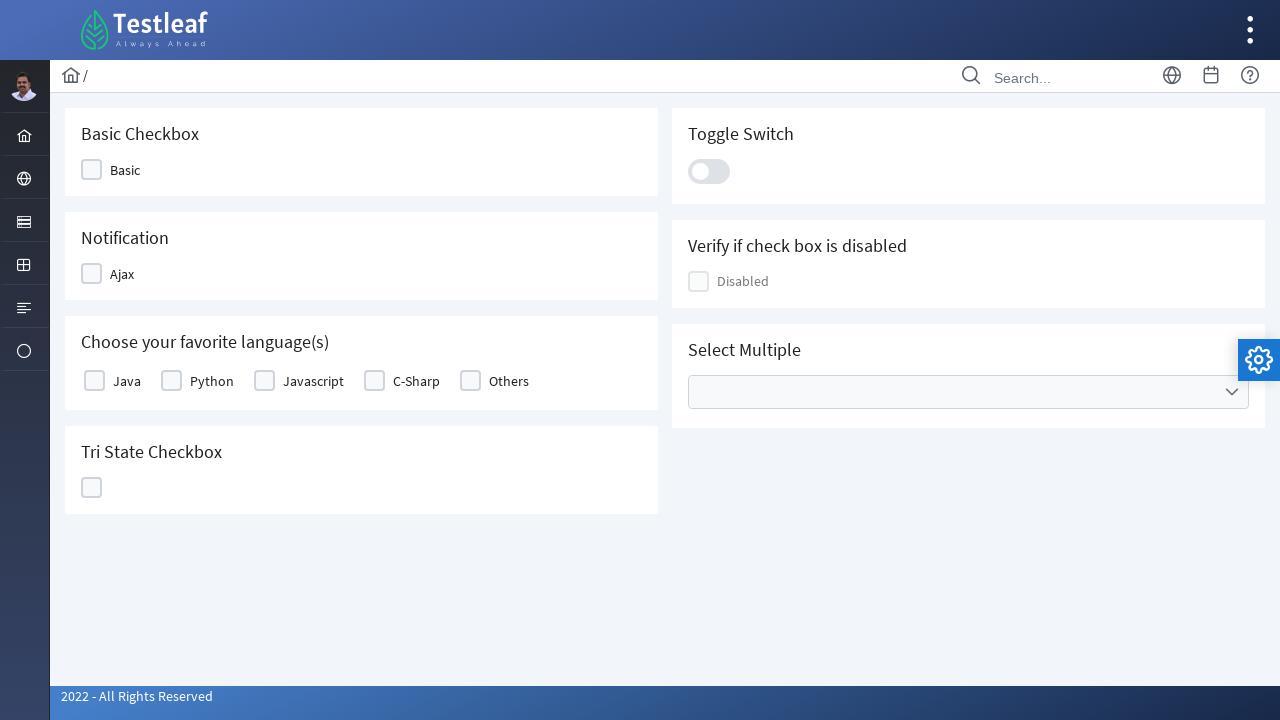

Retrieved heading text: Tri State Checkbox
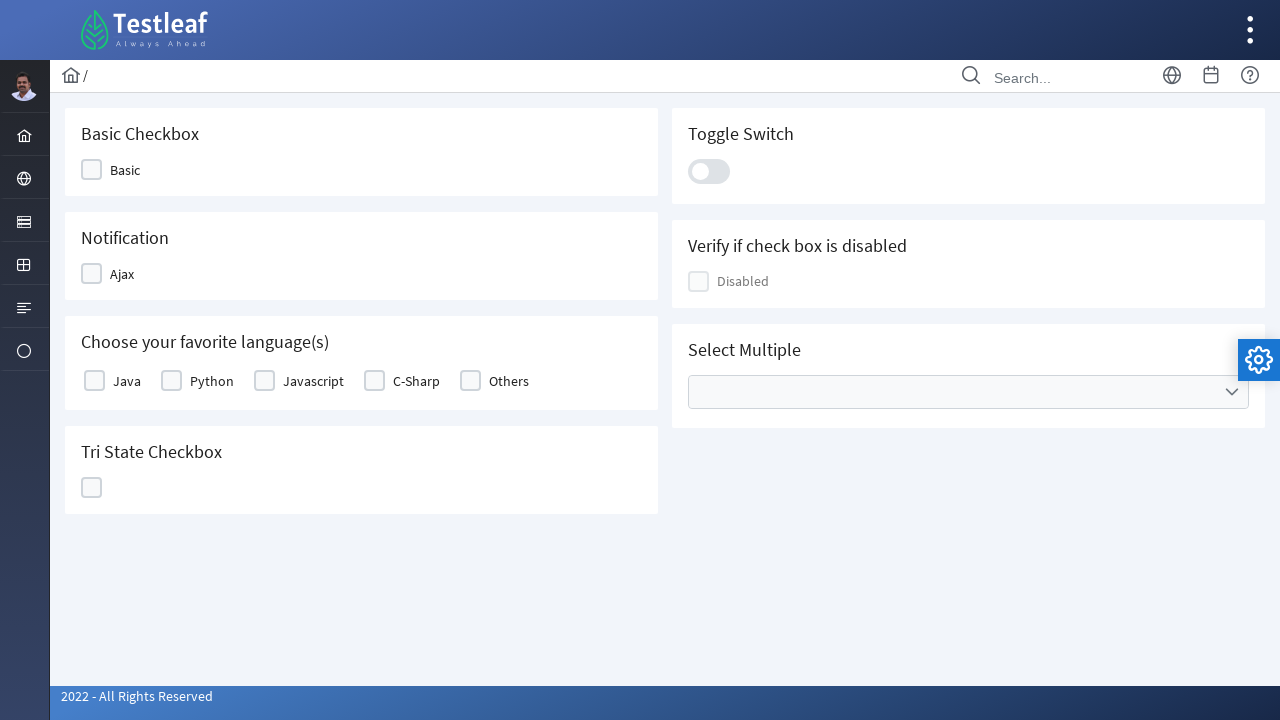

Retrieved heading text: Toggle Switch
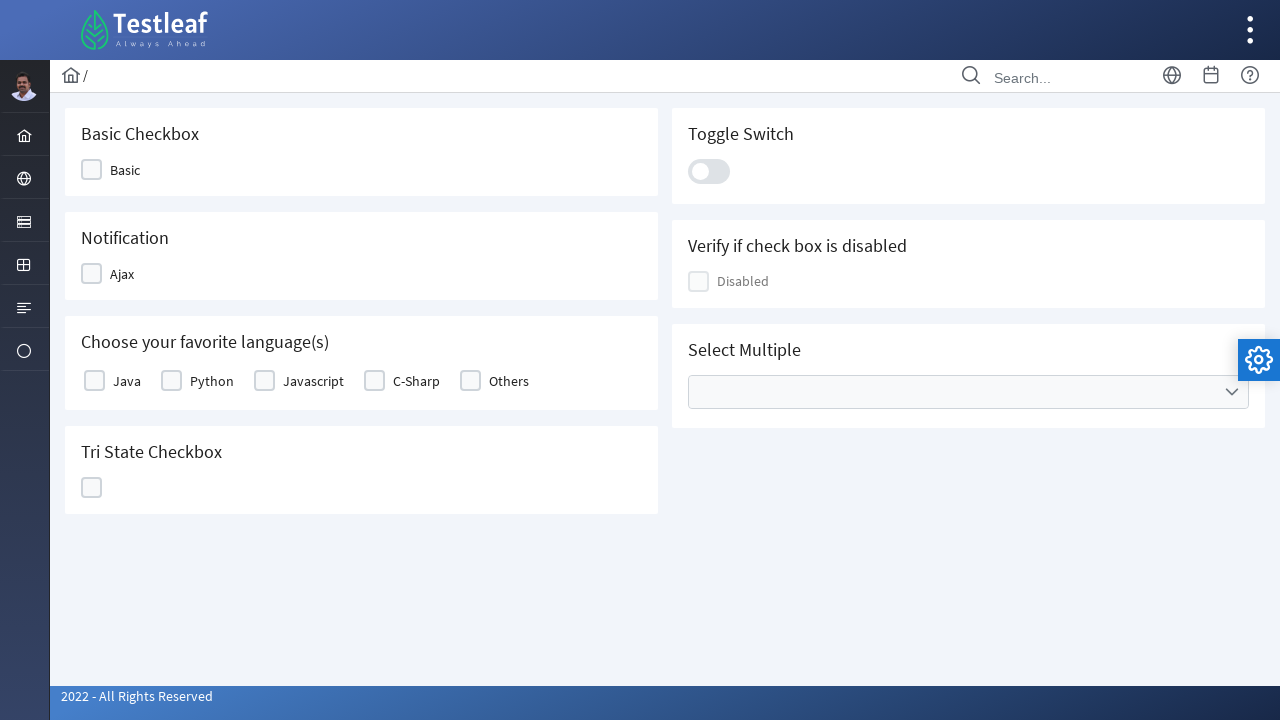

Retrieved heading text: Verify if check box is disabled
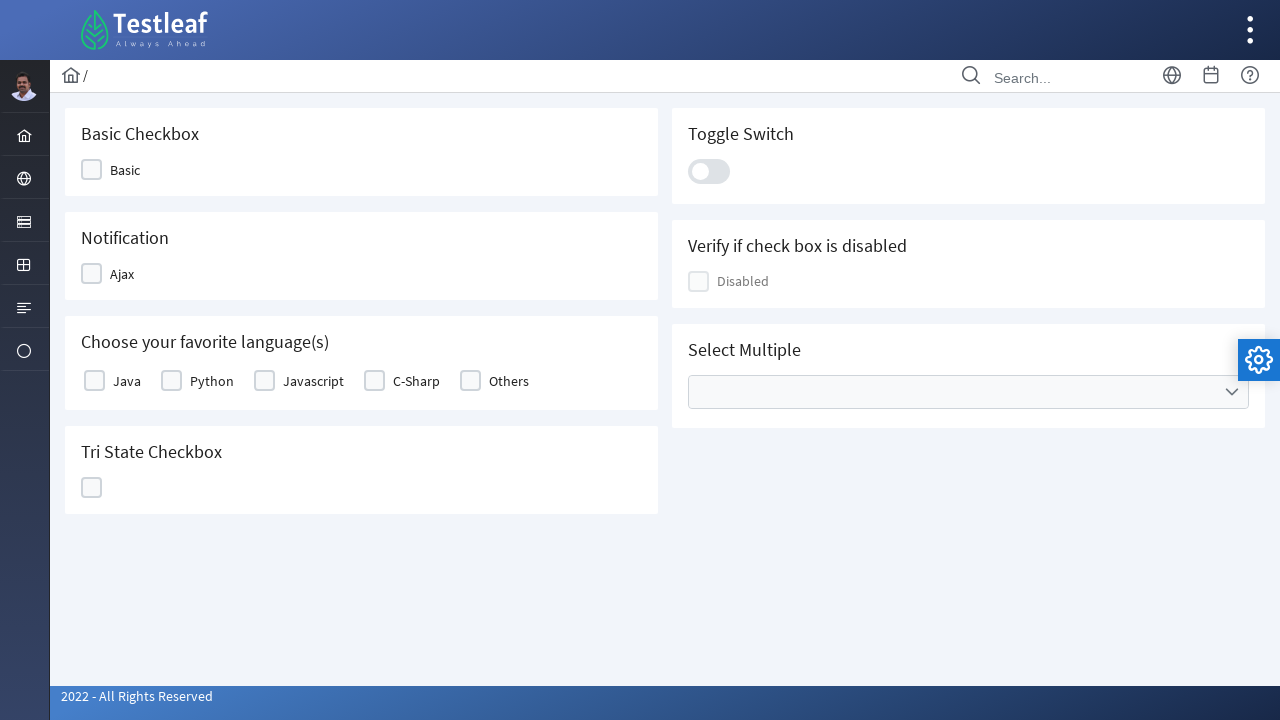

Retrieved heading text: Select Multiple
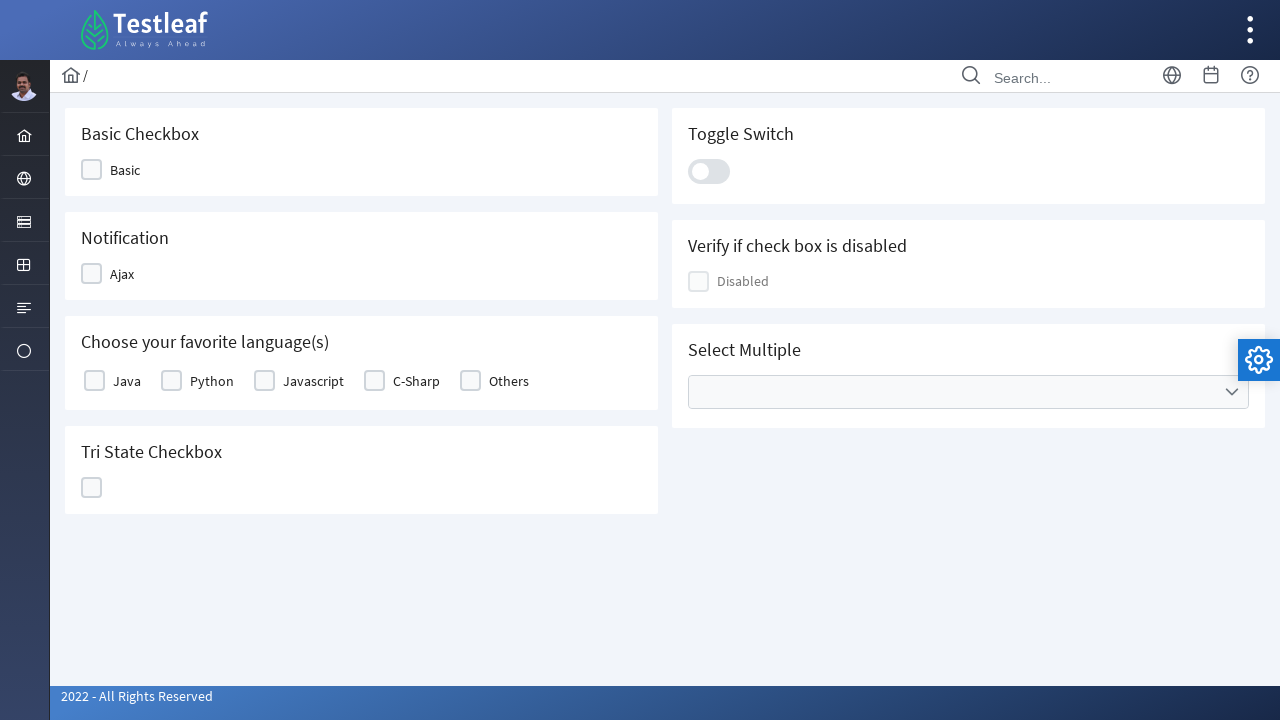

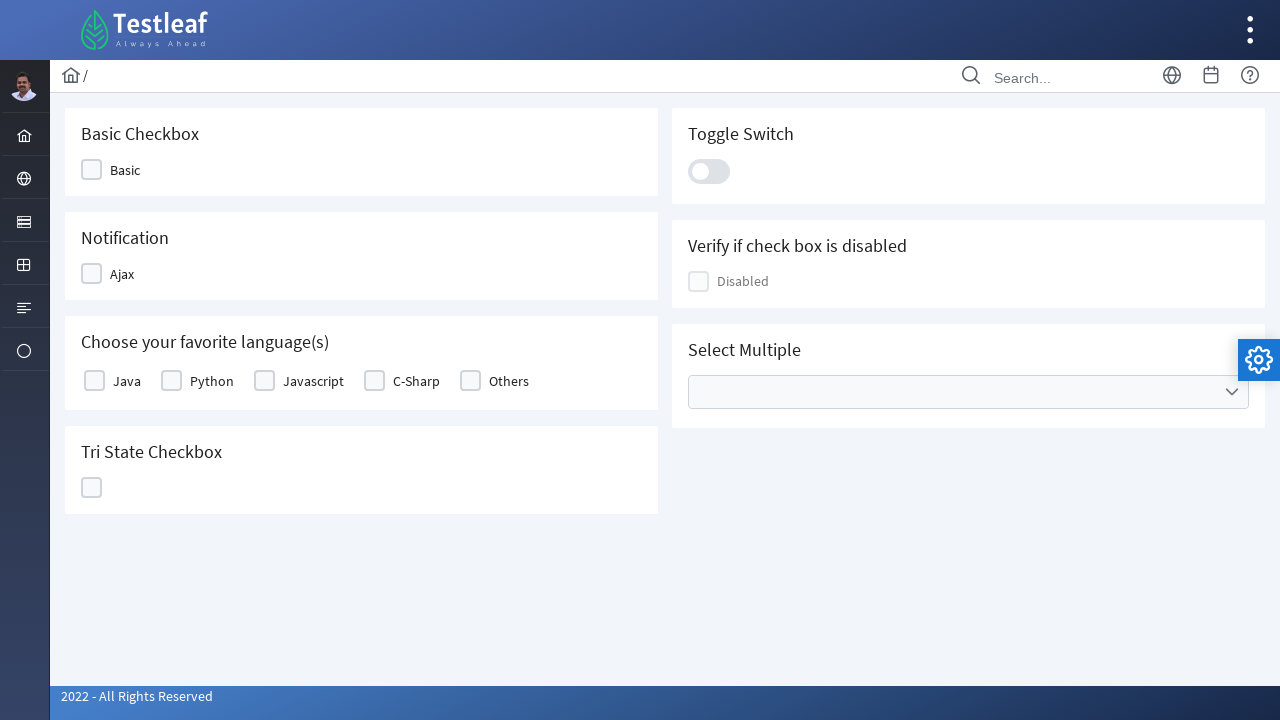